Tests opting out of A/B testing by adding an opt-out cookie on the homepage before navigating to the A/B test page

Starting URL: http://the-internet.herokuapp.com

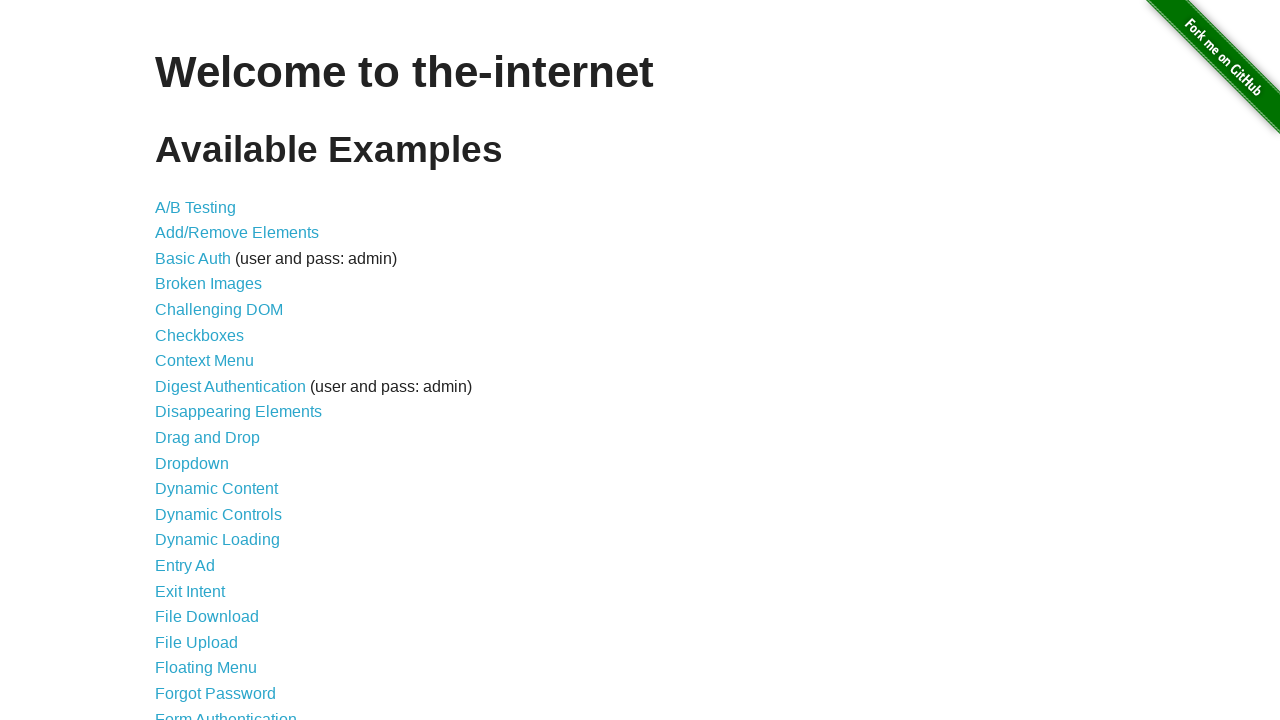

Added optimizelyOptOut cookie to opt out of A/B testing
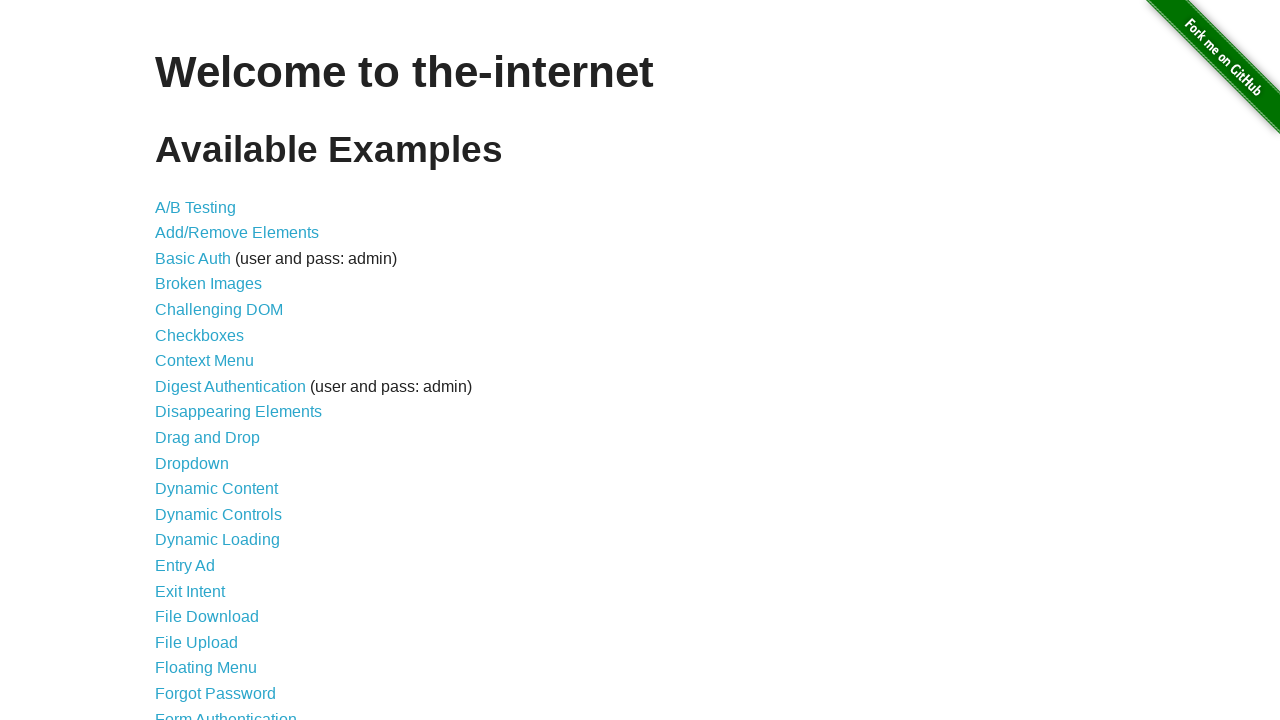

Navigated to A/B test page at /abtest
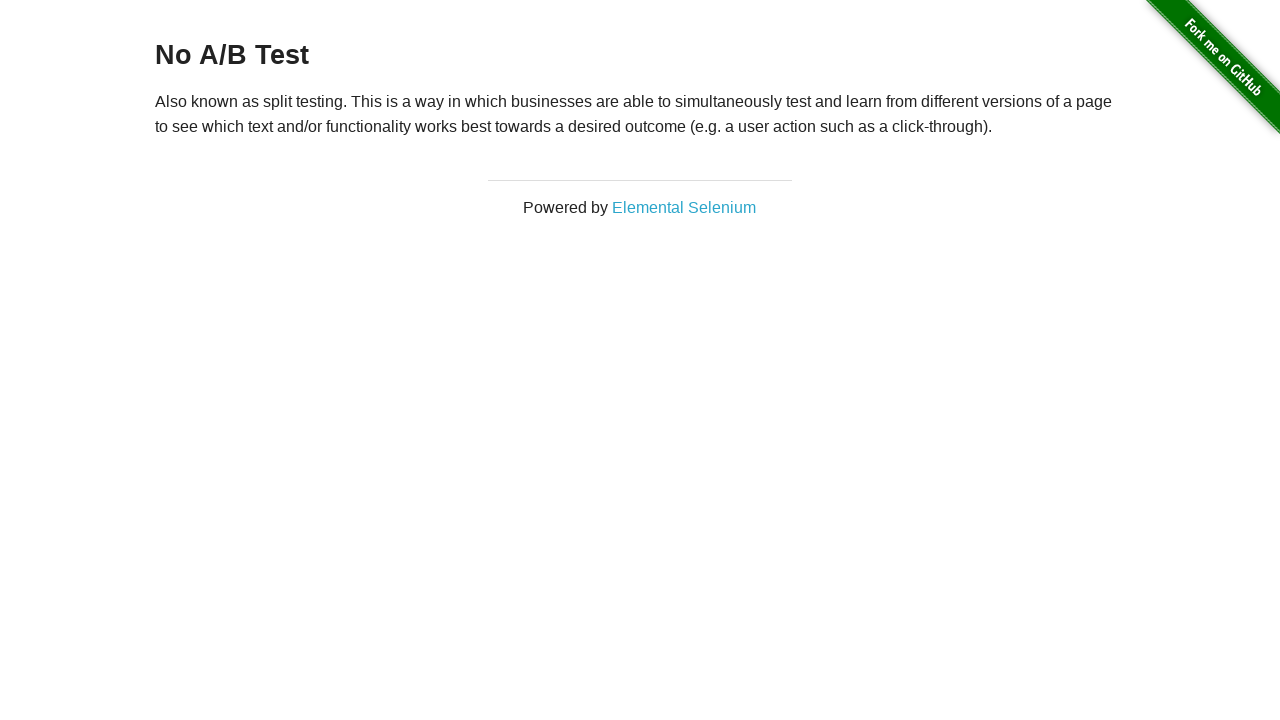

Retrieved heading text from page
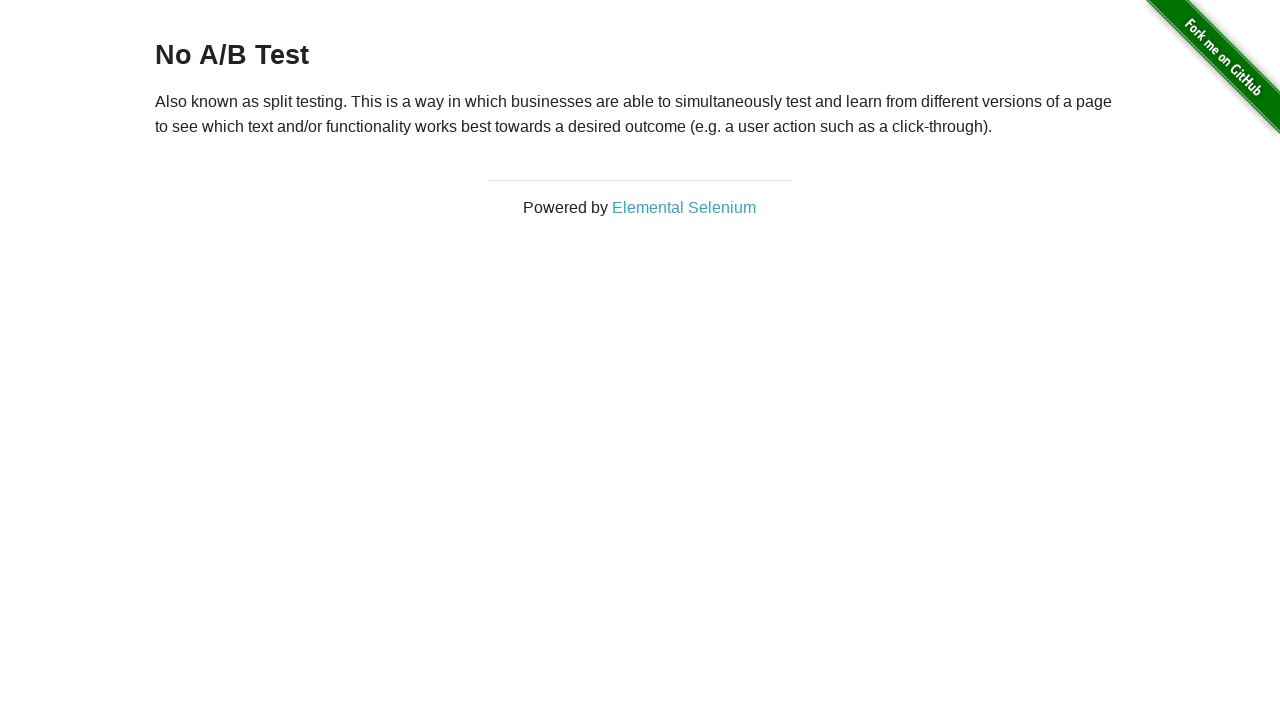

Verified that heading text is 'No A/B Test', confirming opt-out was successful
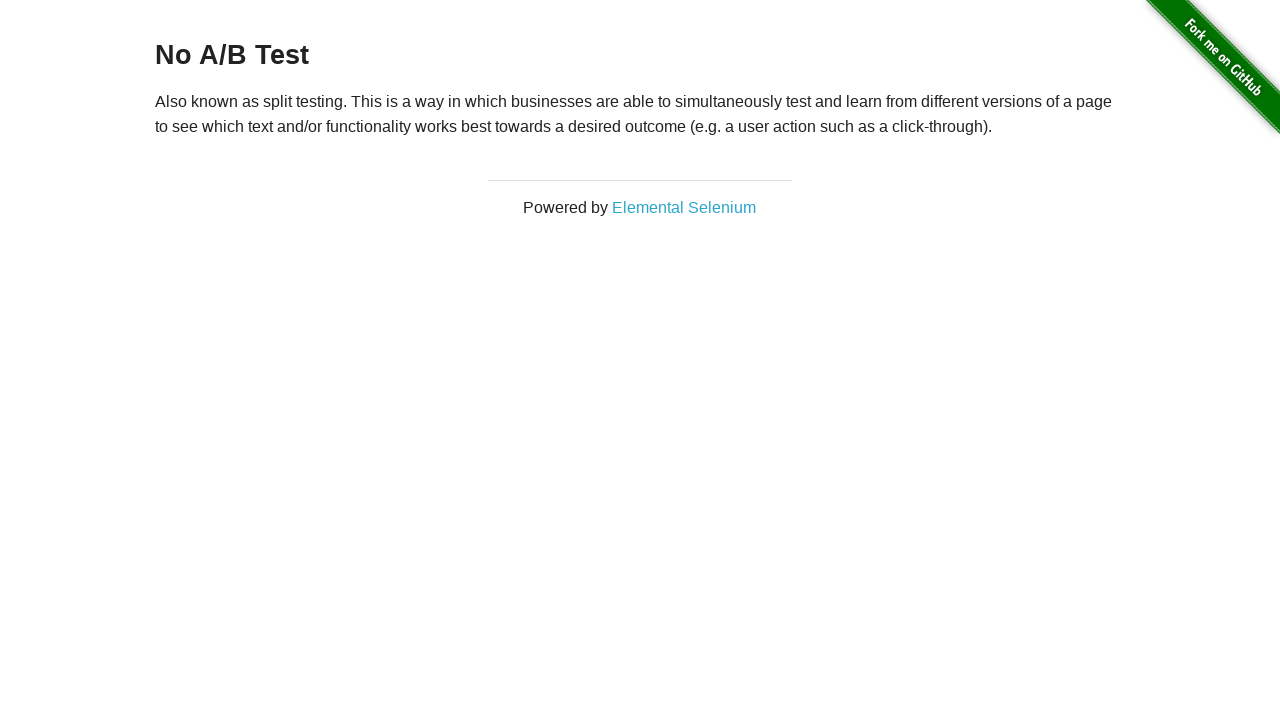

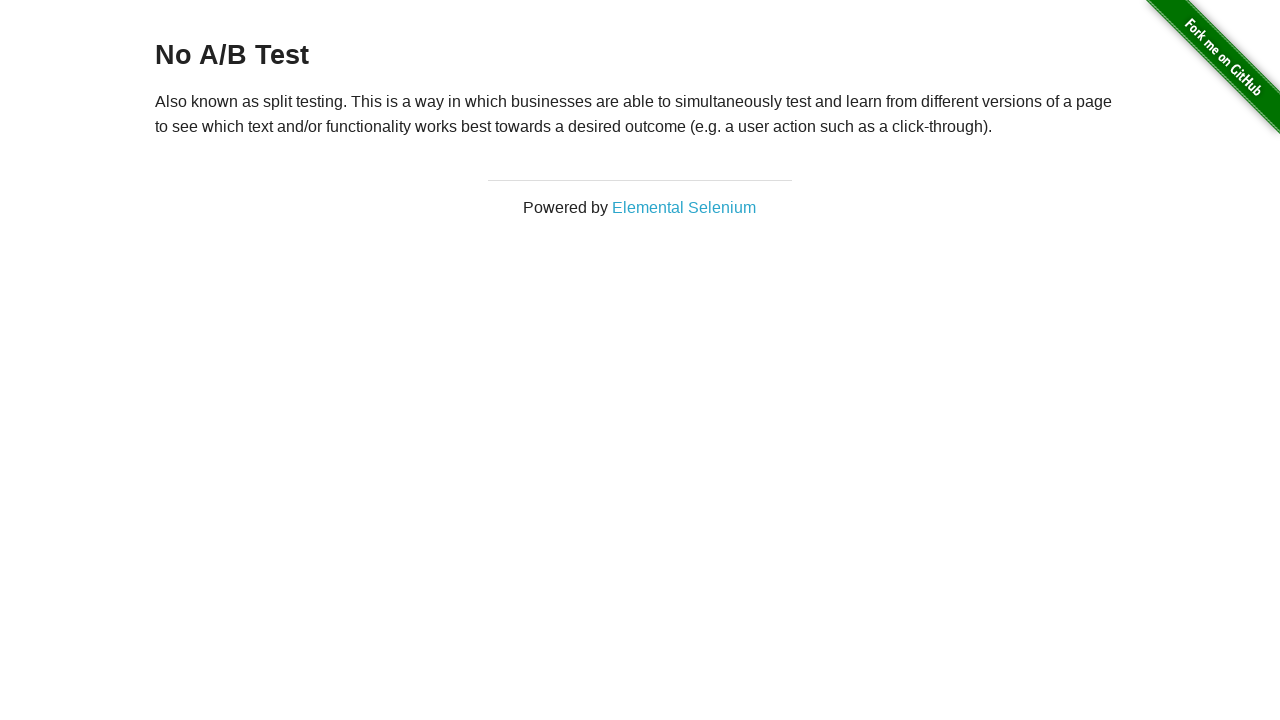